Verifies that the current URL matches the expected URL after navigation

Starting URL: https://www.infotechacademy.eu/

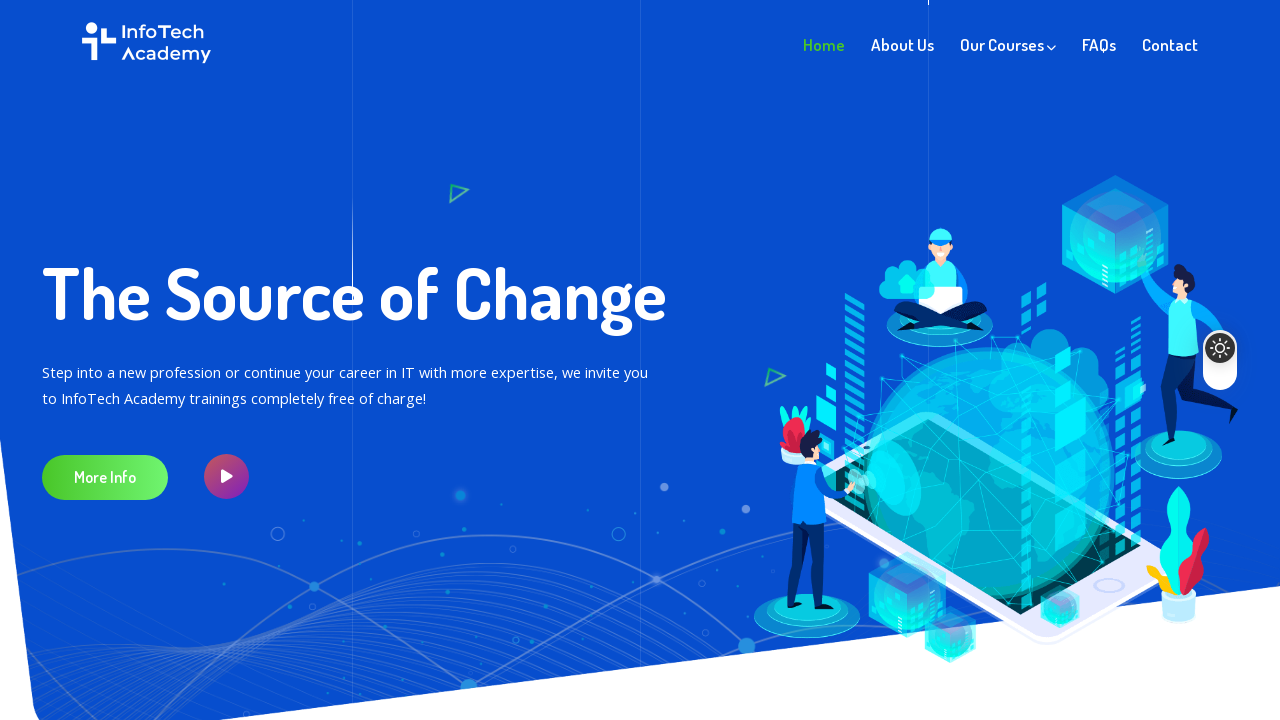

Retrieved current URL from page
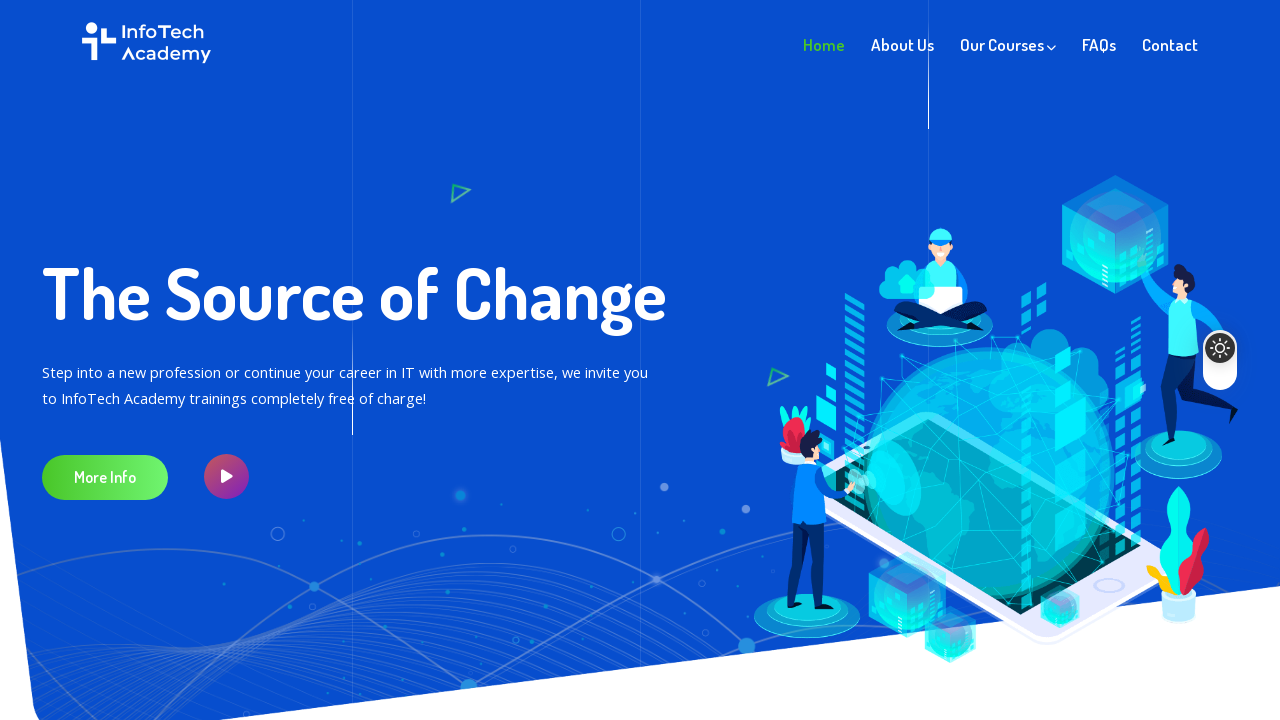

Set expected URL to https://infotechacademy.eu/
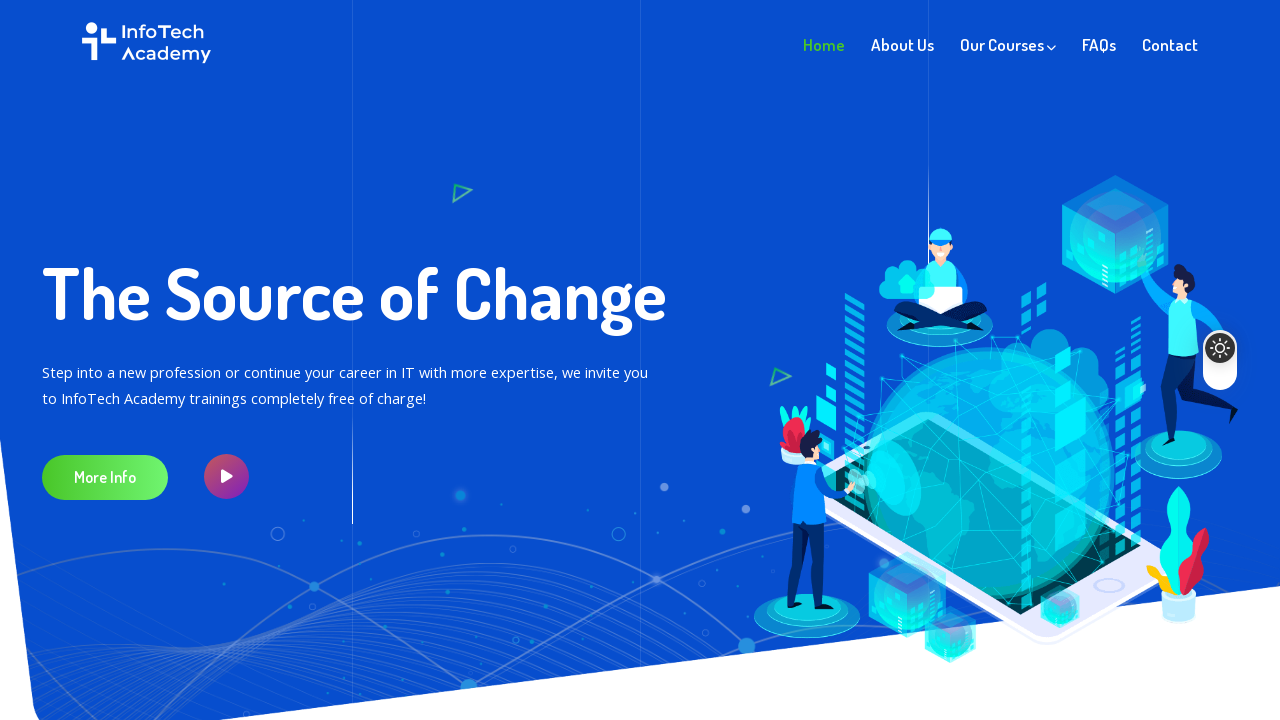

Verified current URL matches expected URL: https://infotechacademy.eu/
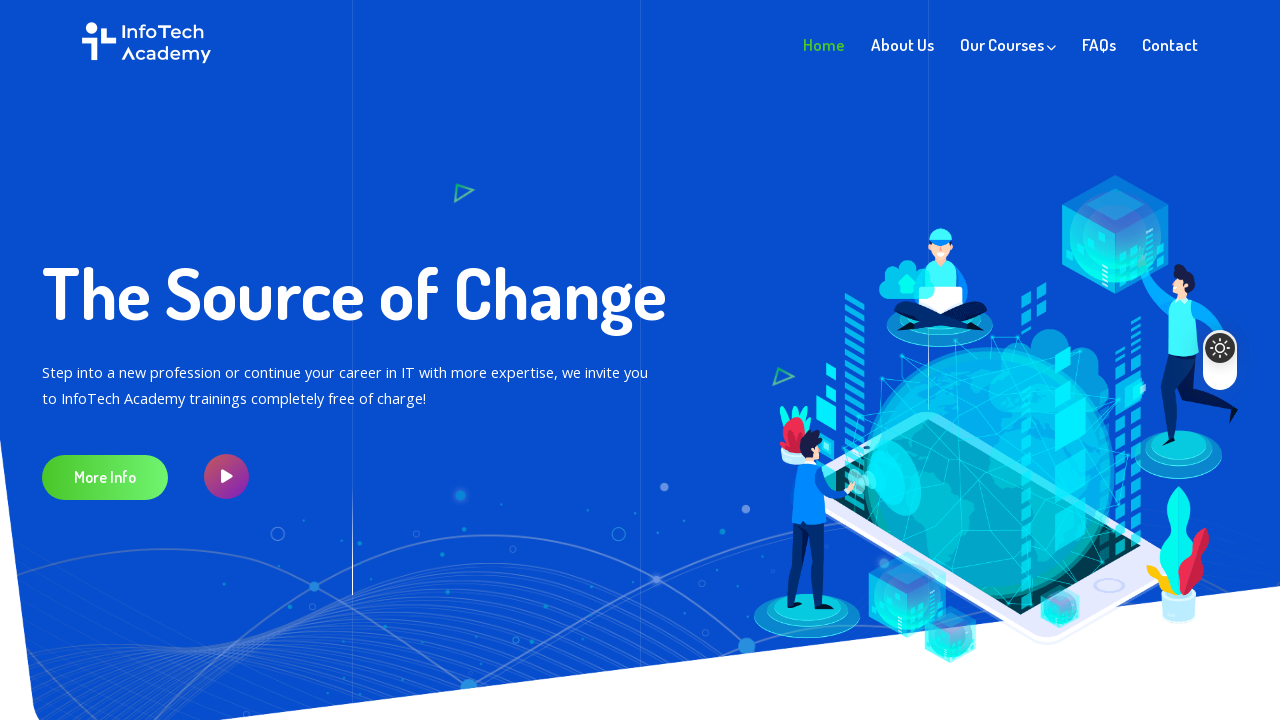

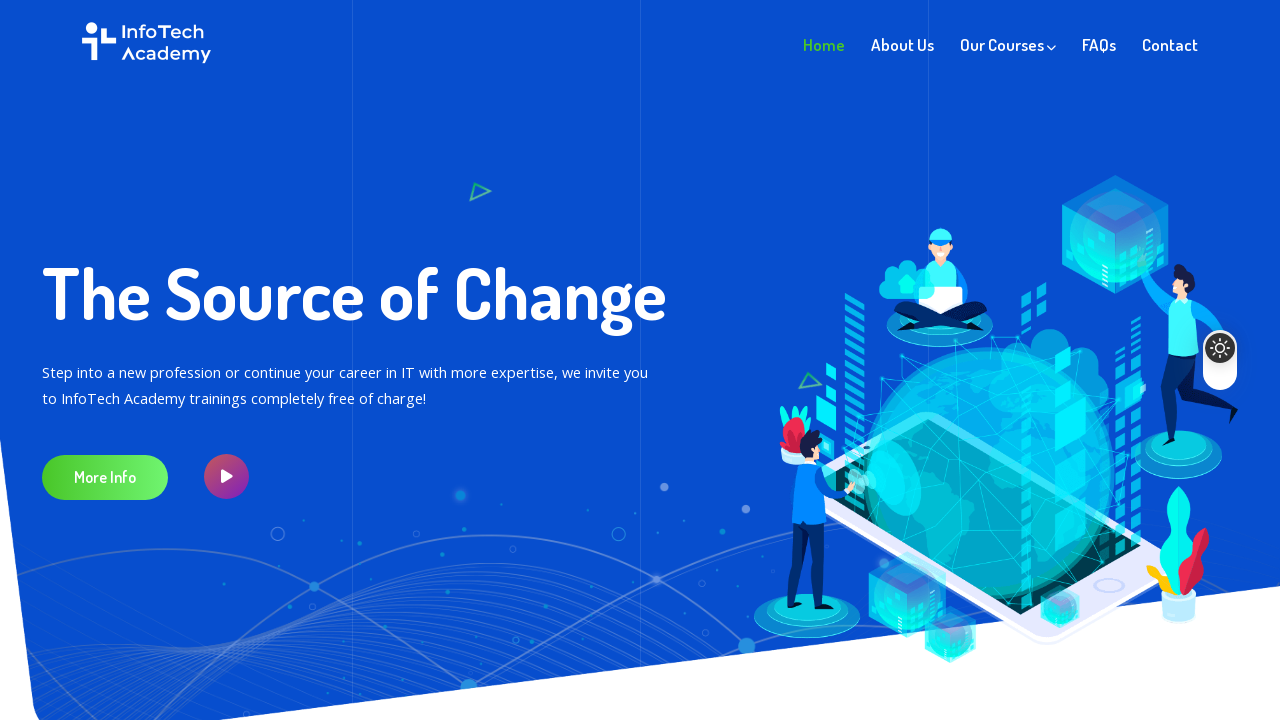